Tests drag and drop functionality by dragging column A to column B and verifying the columns swap positions

Starting URL: https://the-internet.herokuapp.com/drag_and_drop

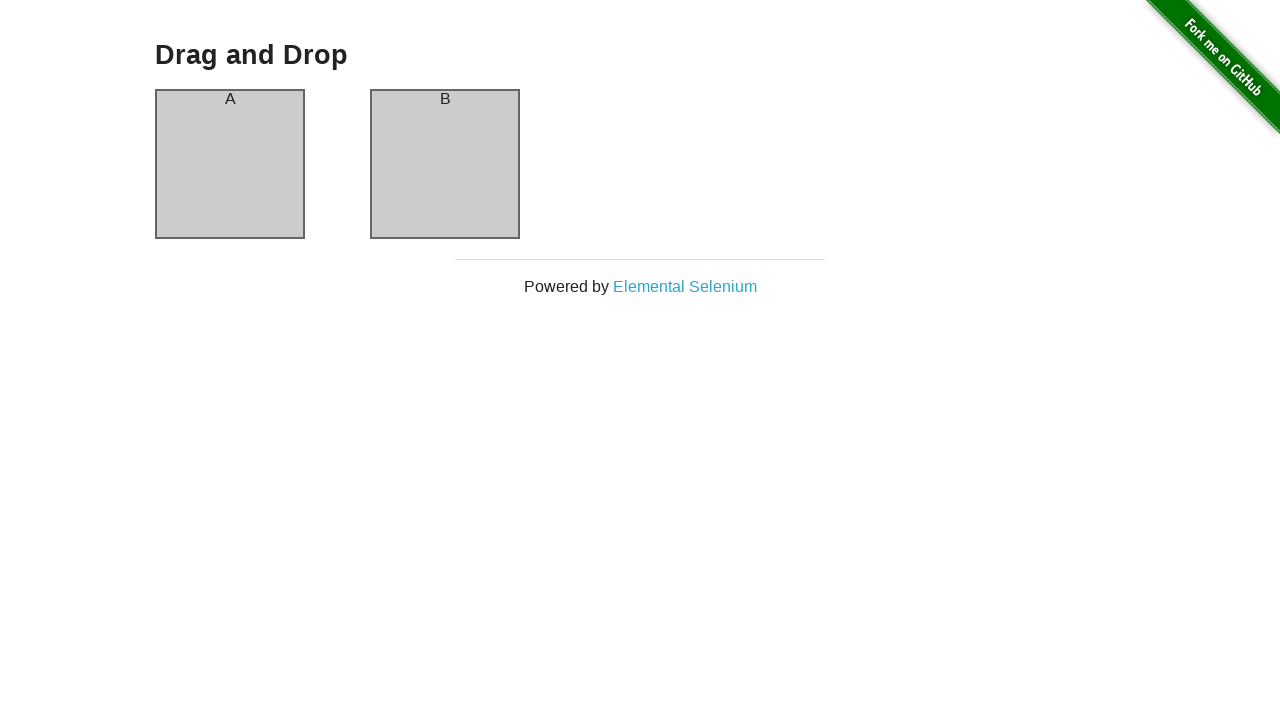

Dragged column A to column B at (445, 164)
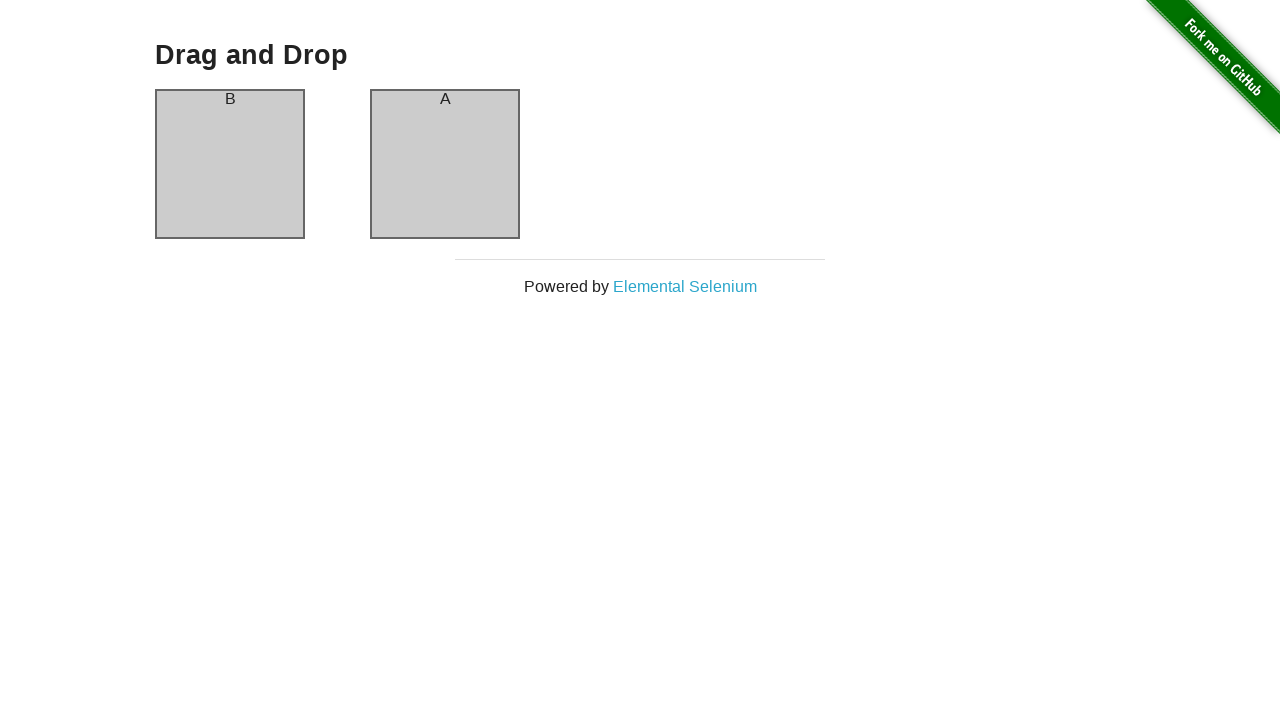

Verified column A now contains text 'B'
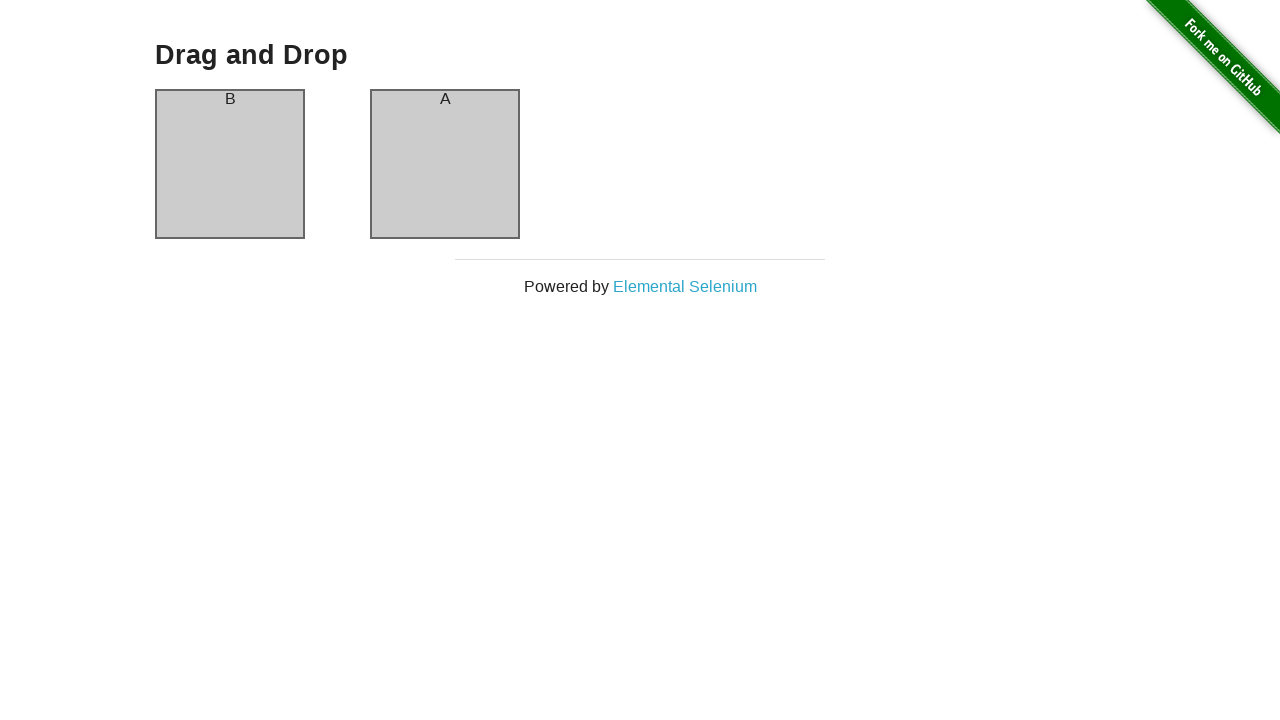

Verified column B now contains text 'A'
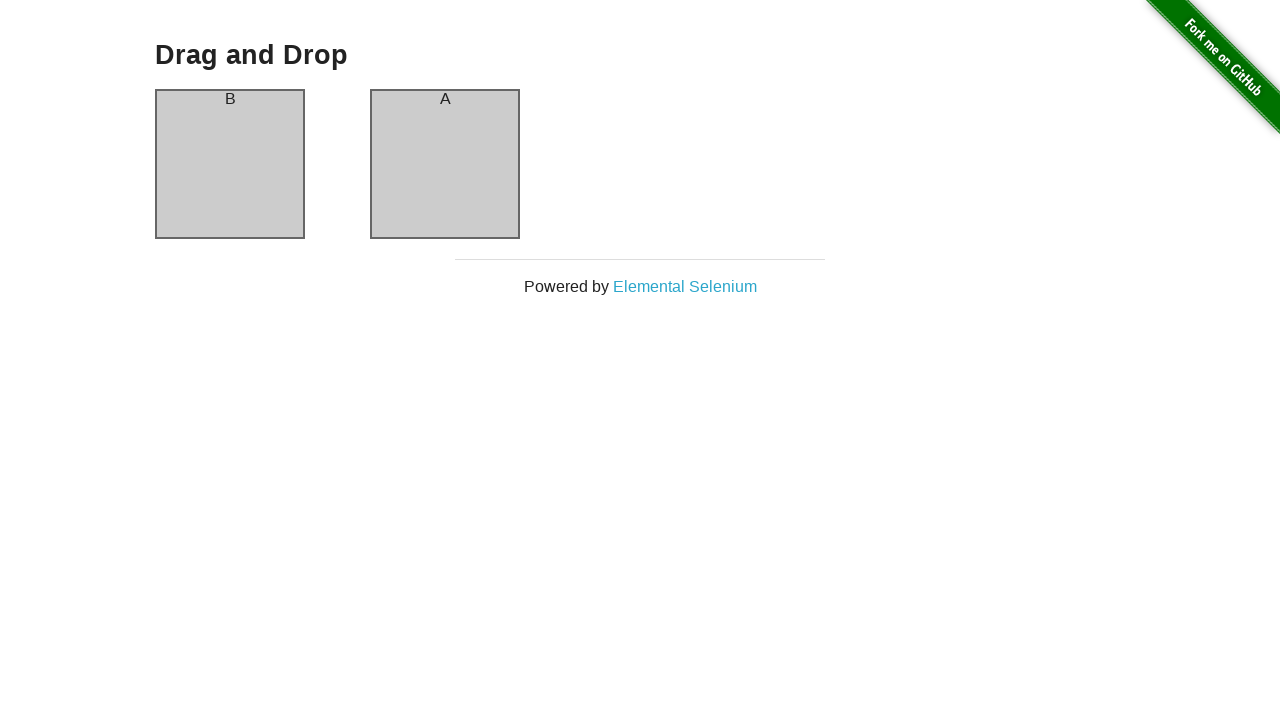

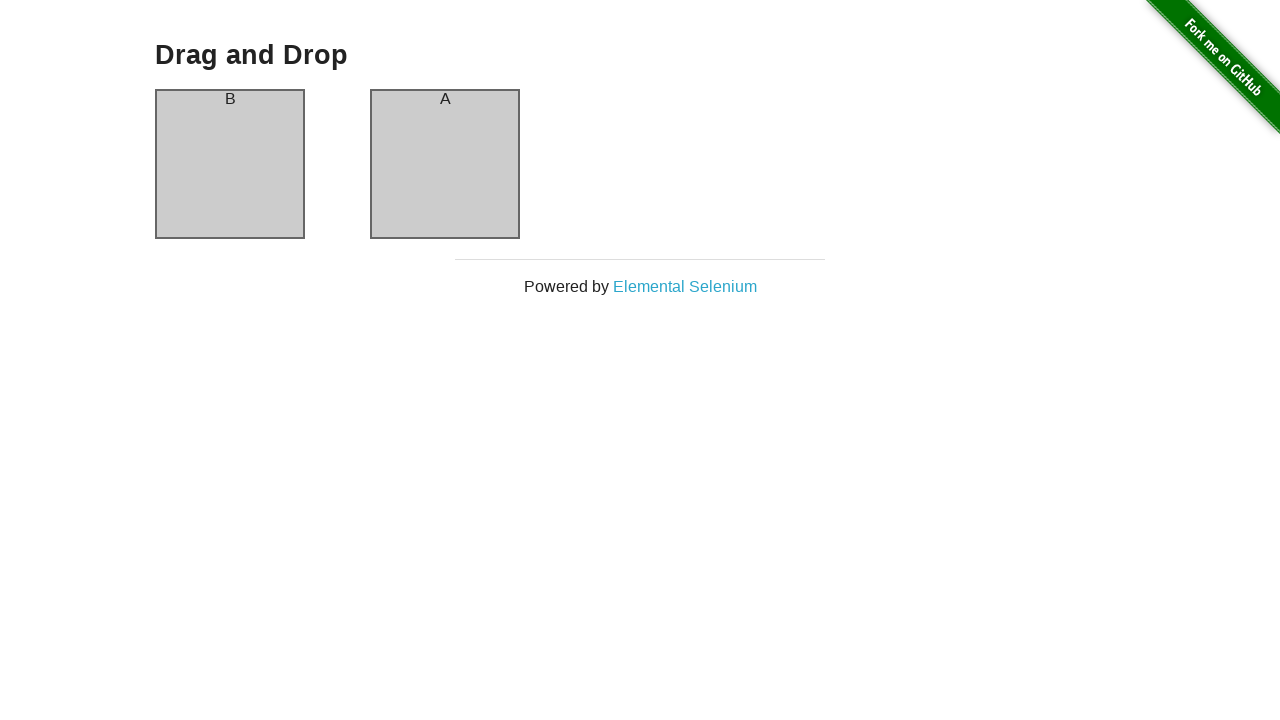